Clicks on the "All Products" button on the start page and verifies redirect to products page

Starting URL: https://webshop-agil-testautomatiserare.netlify.app/

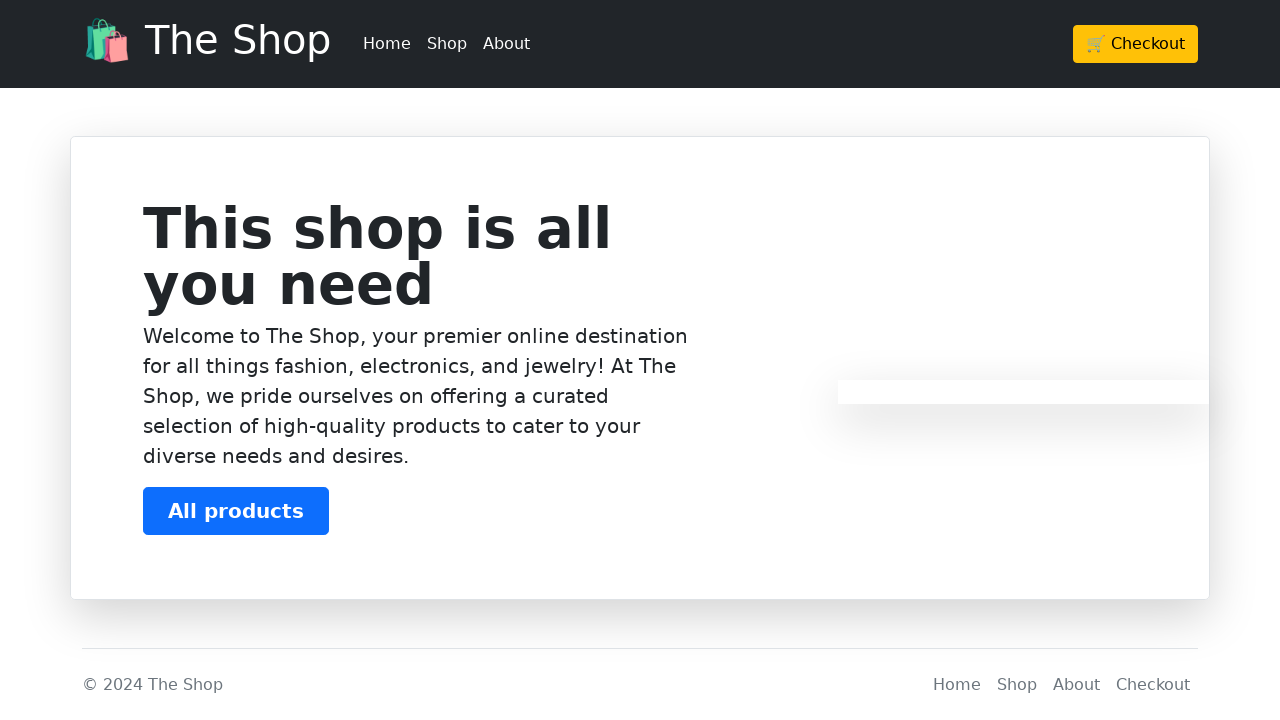

Clicked on the 'All Products' button at (236, 511) on button:text('All Products')
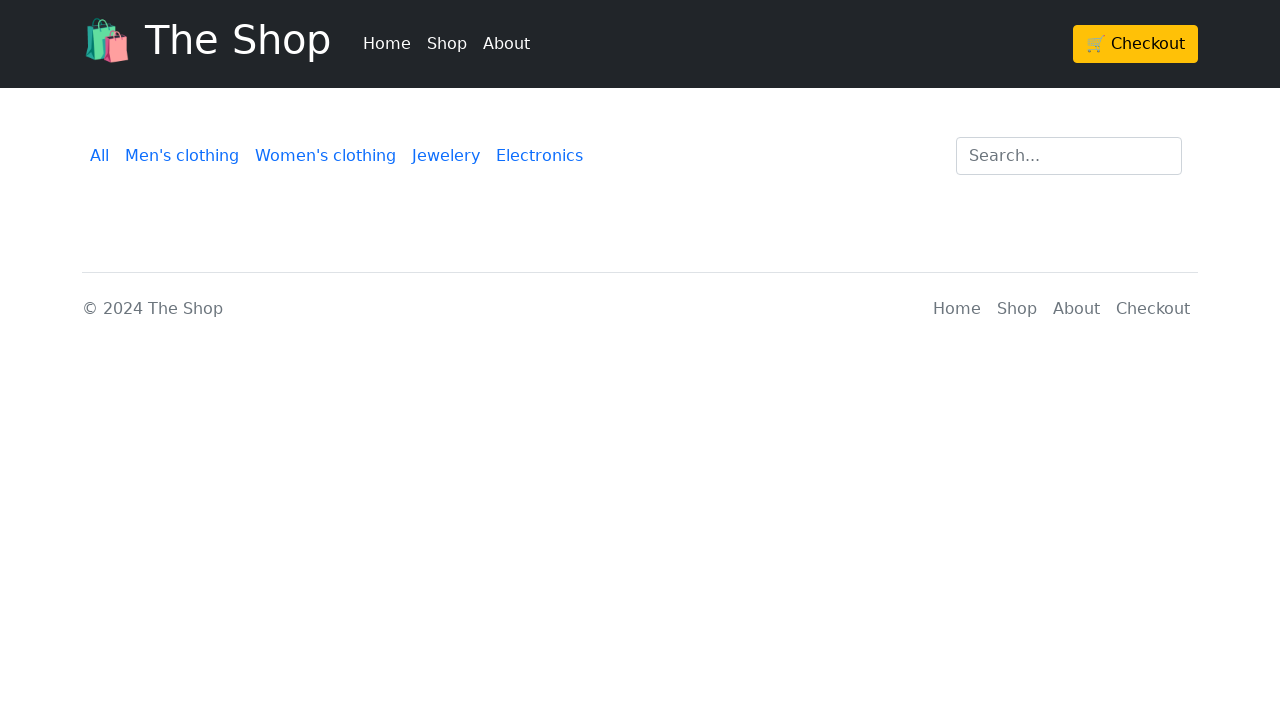

Waited for page to load (networkidle state)
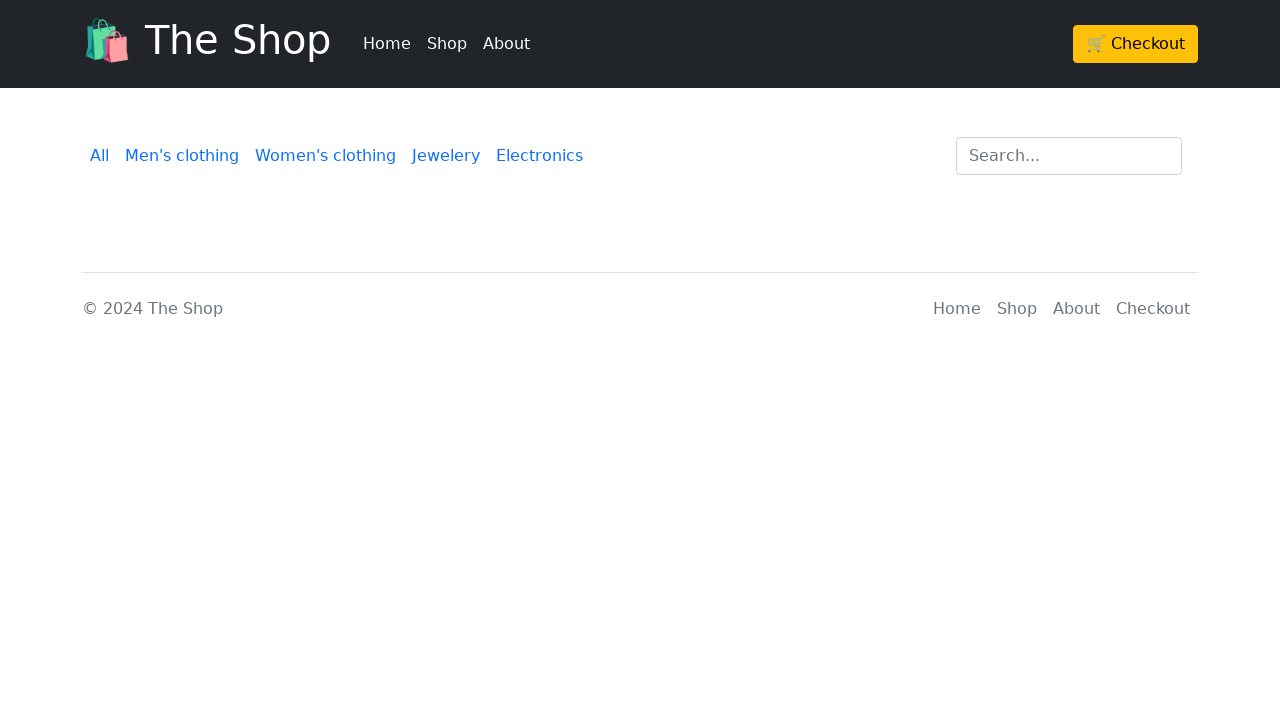

Verified redirect to products page - 'Products' found in page title or 'products' in URL
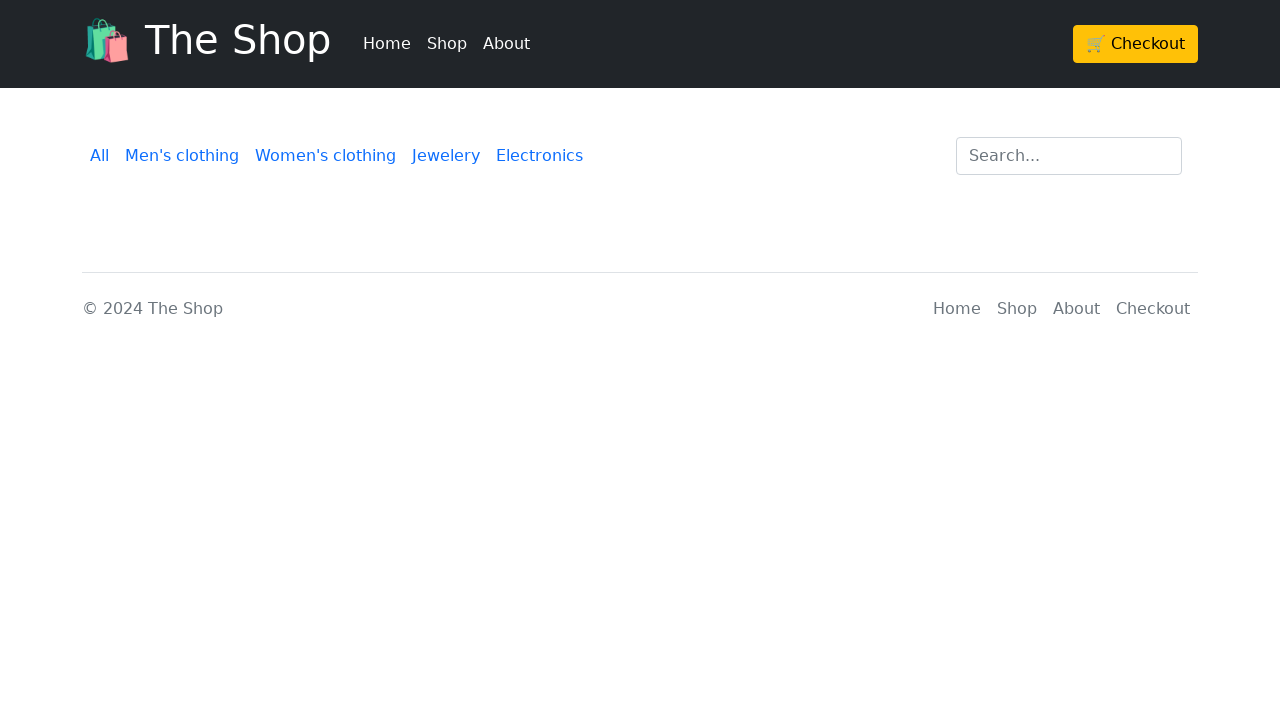

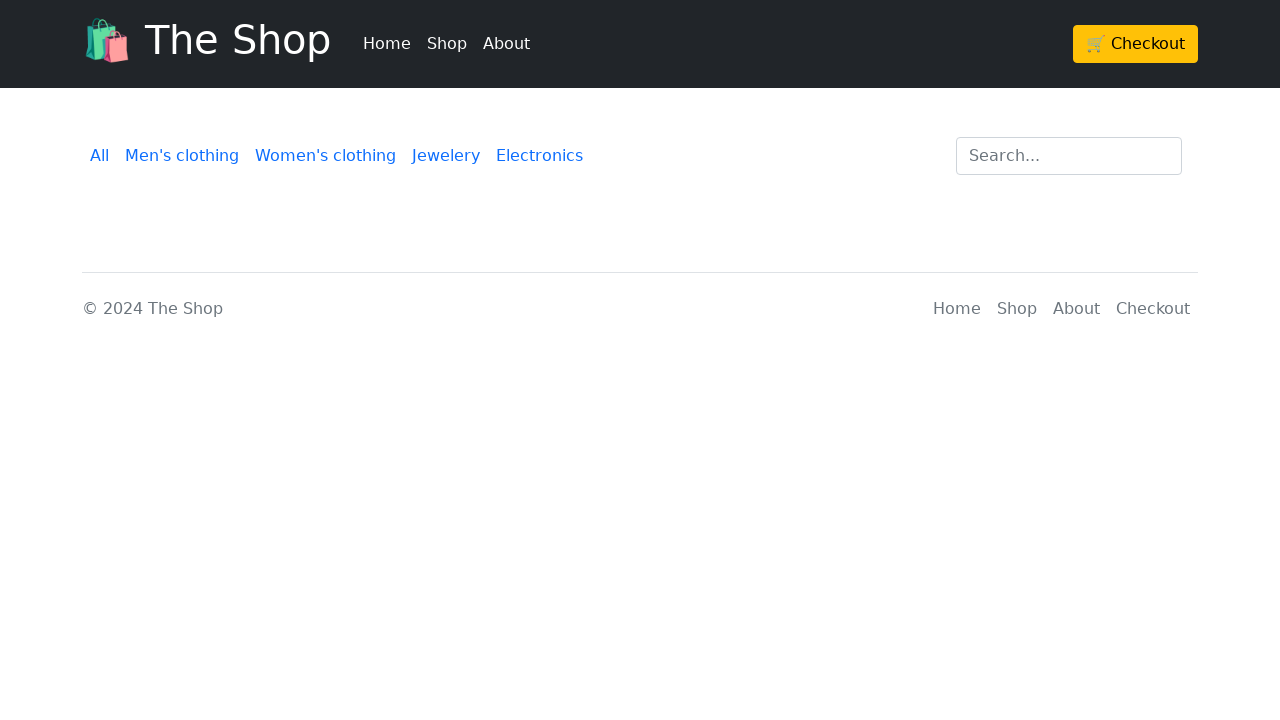